Validates gender radio buttons are displayed, enabled, have correct labels, and only one can be selected at a time.

Starting URL: https://techglobal-training.netlify.app/frontend/project-1

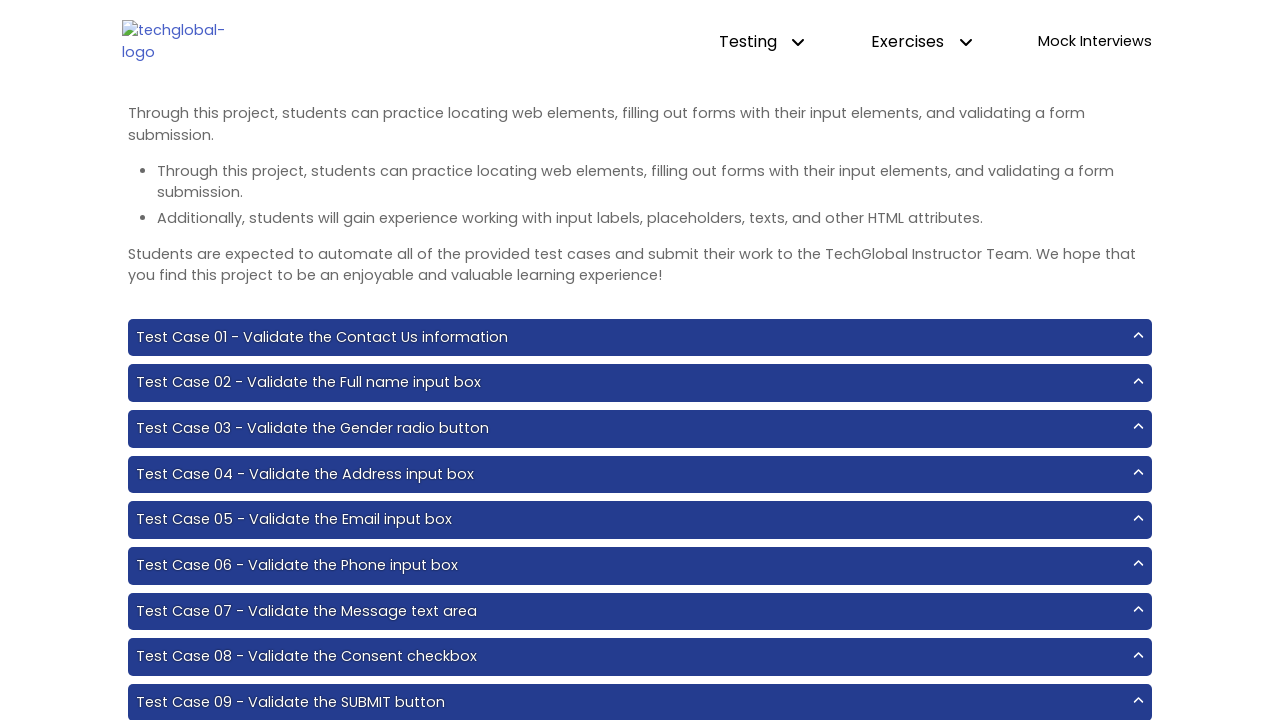

Located gender label element
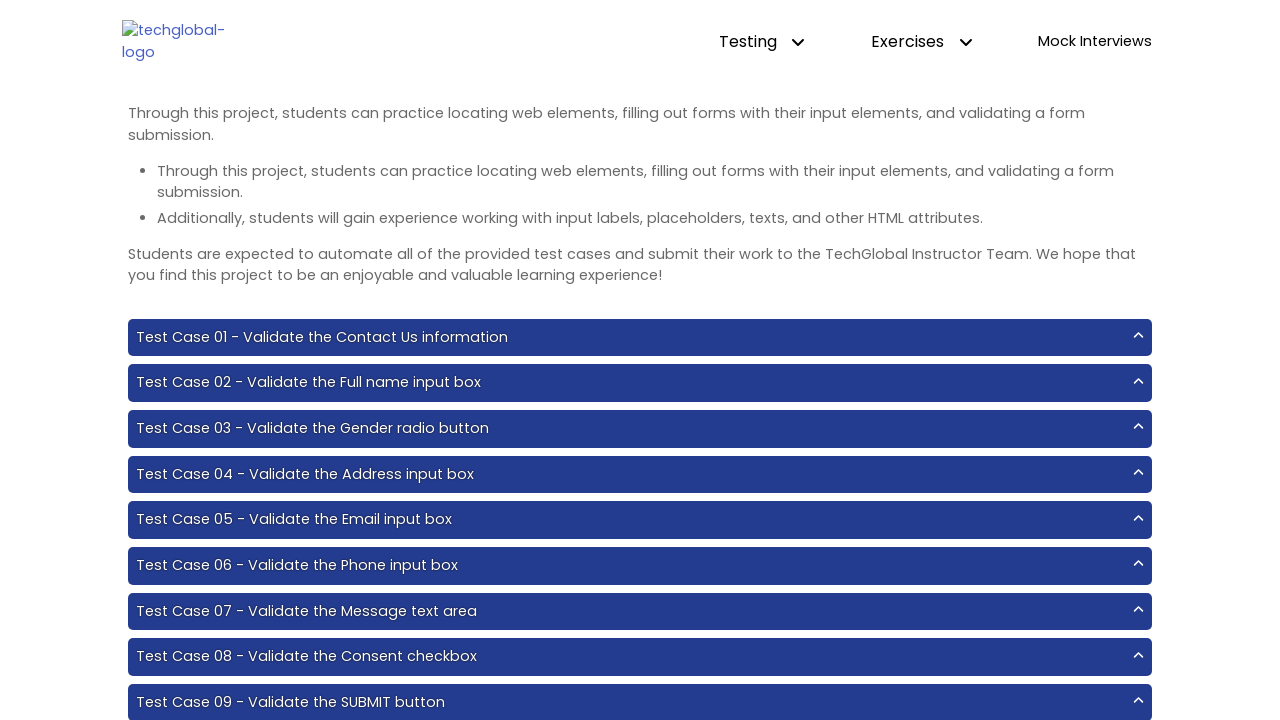

Verified gender label text is 'Gender *'
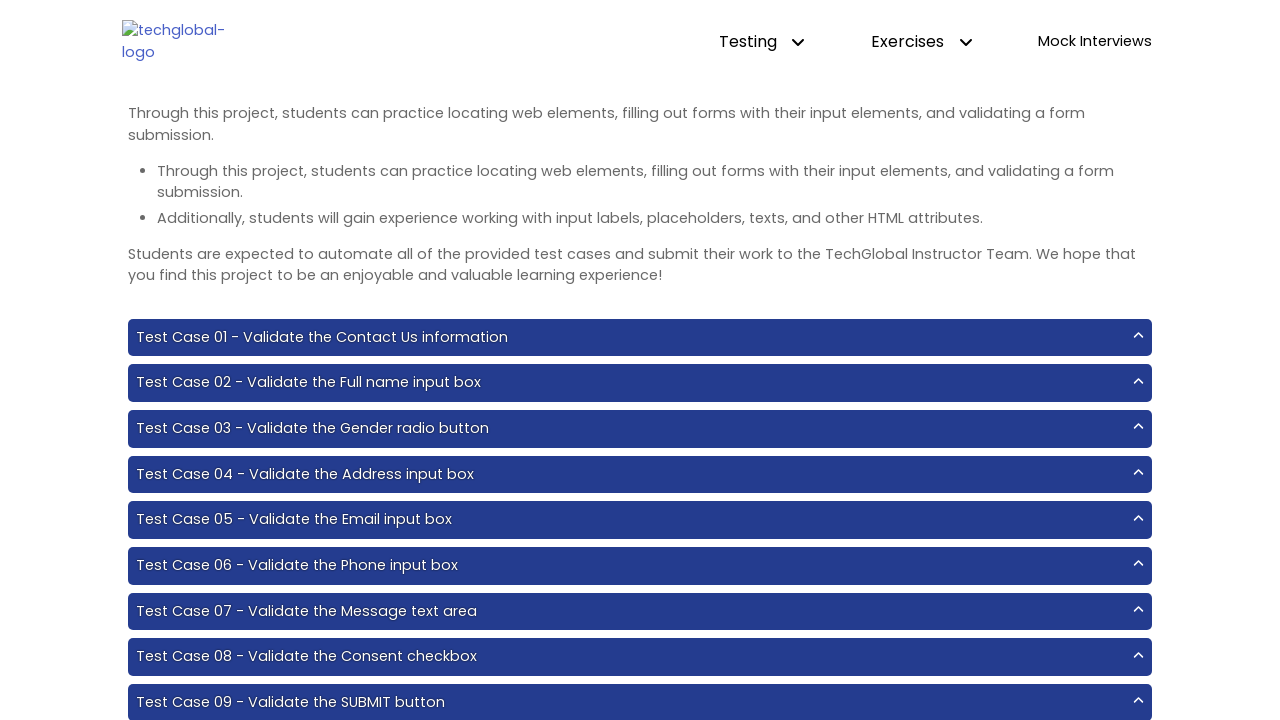

Verified gender label is enabled
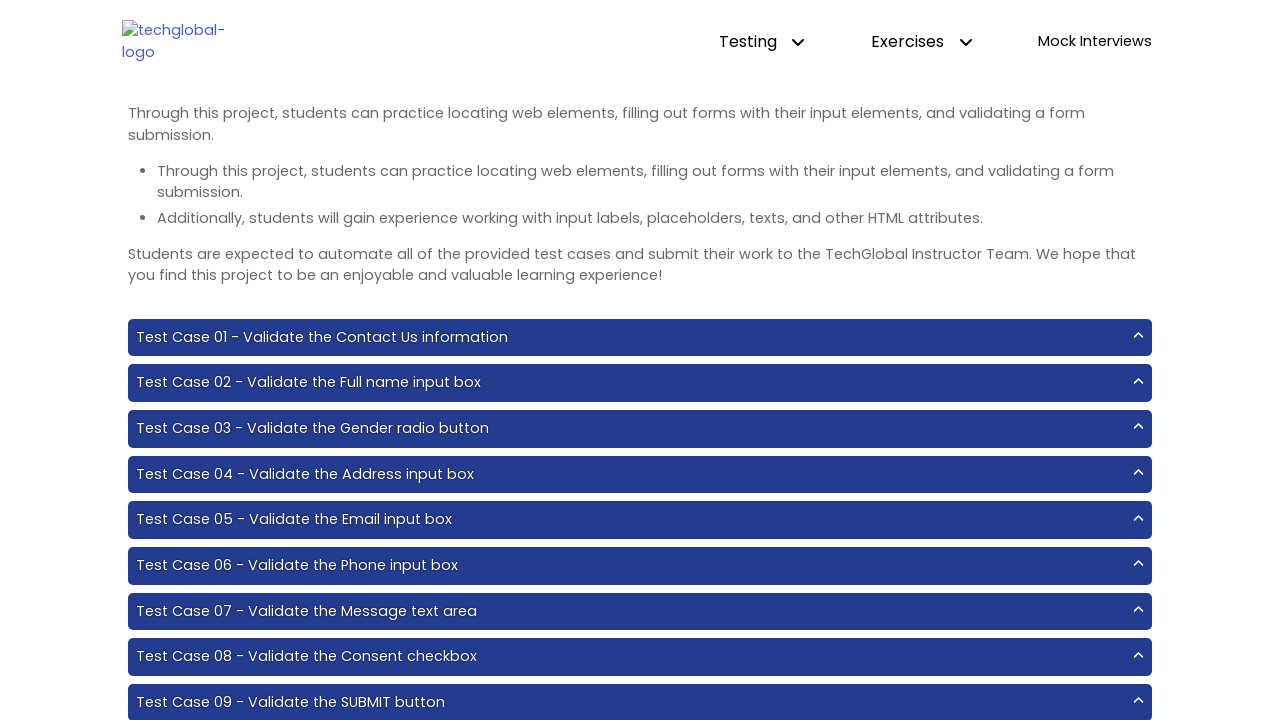

Located all gender radio button labels
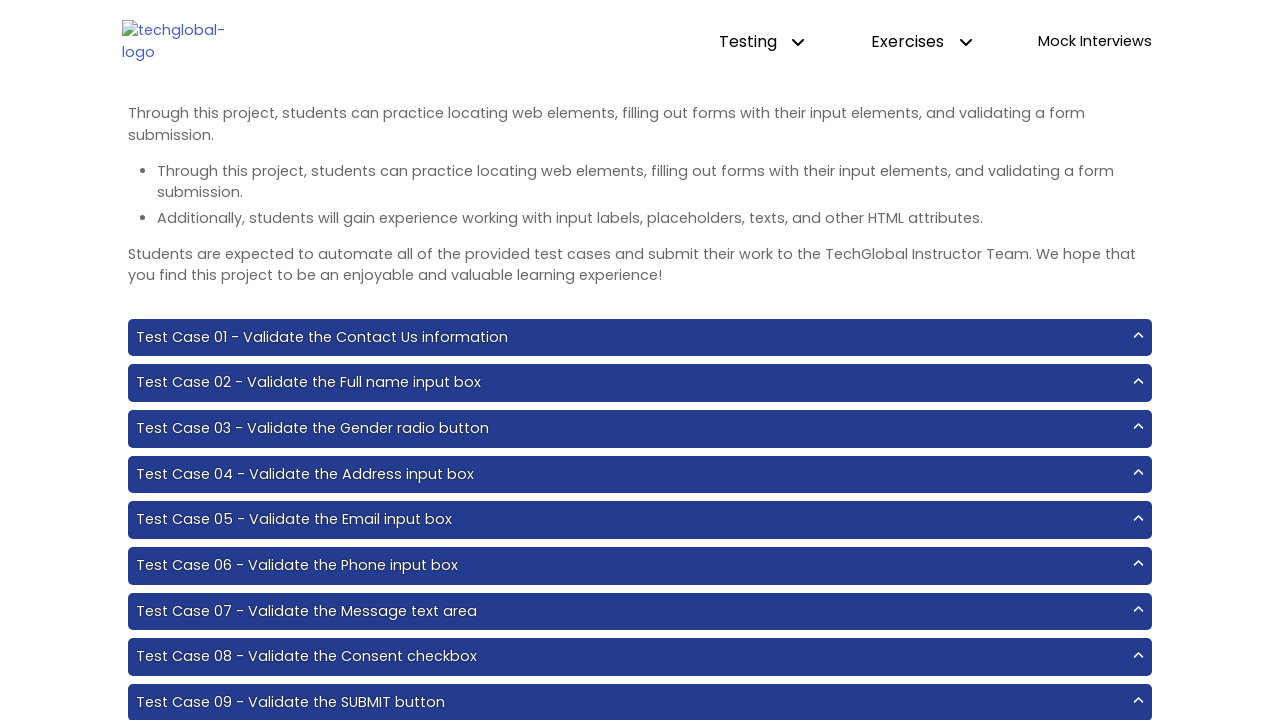

Located all gender radio button inputs
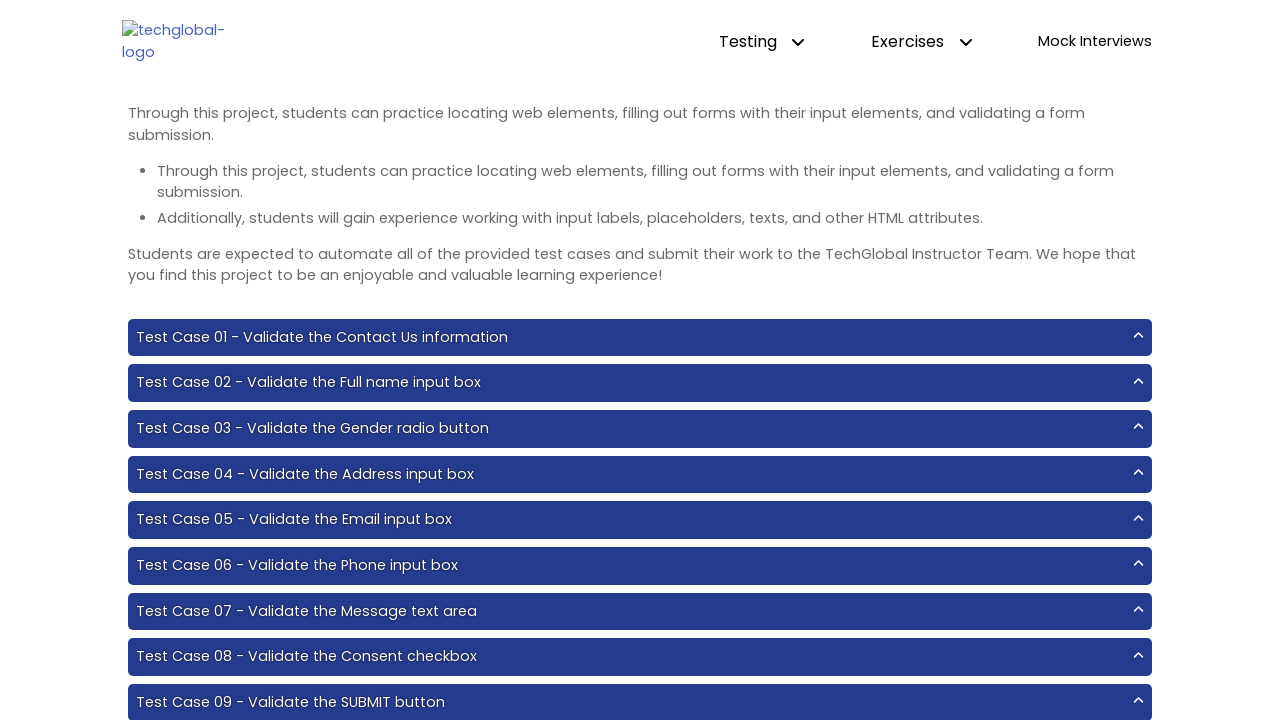

Verified gender option 1 label text is 'Male'
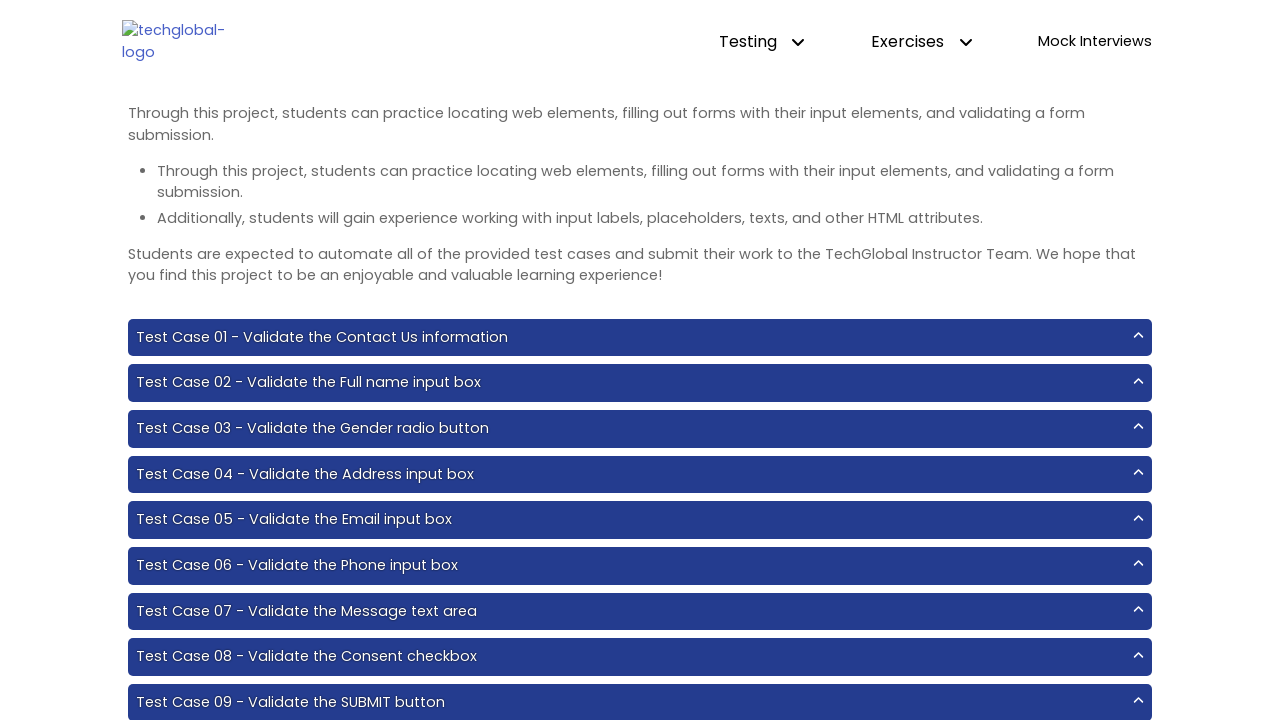

Verified gender option 1 label is enabled
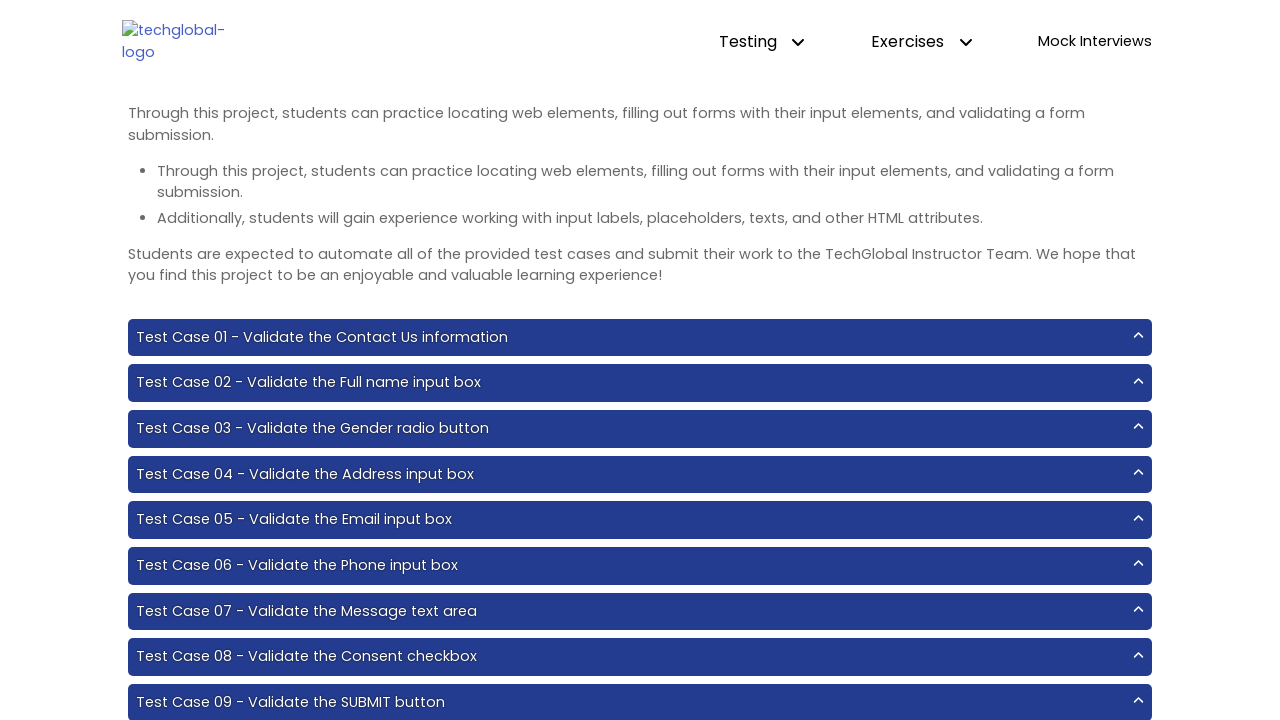

Verified gender option 1 is not initially checked
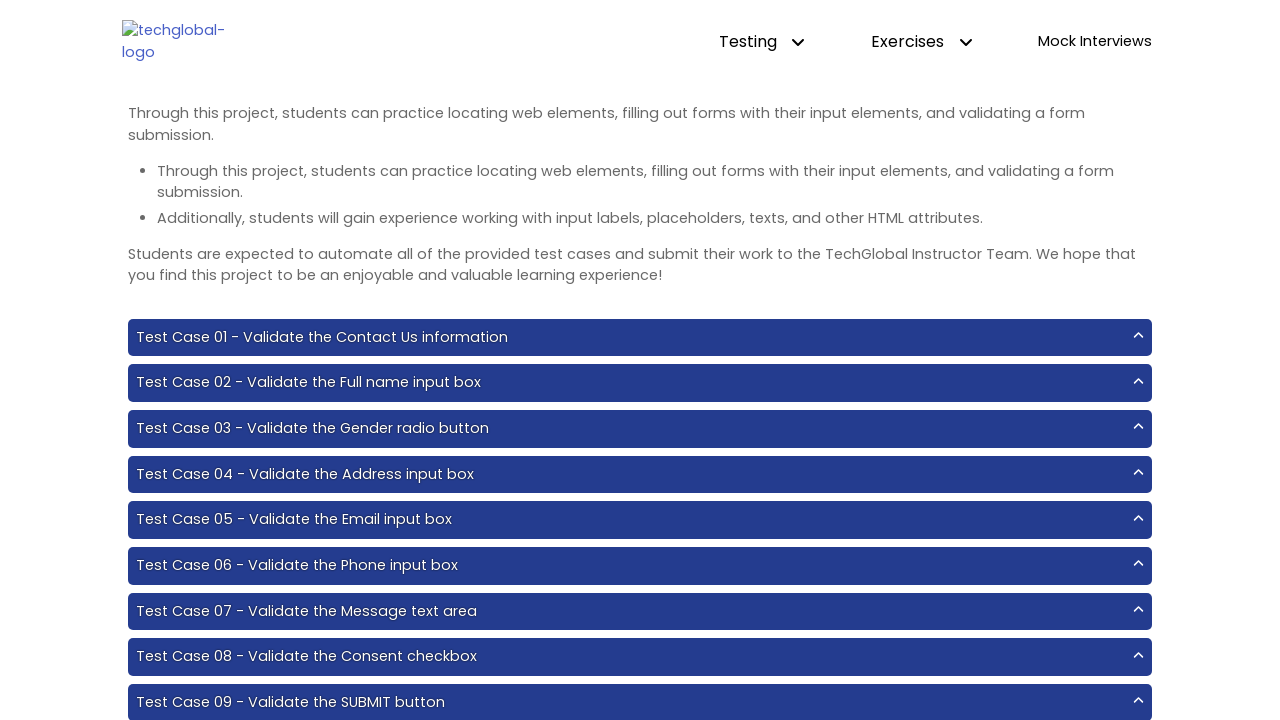

Verified gender option 2 label text is 'Female'
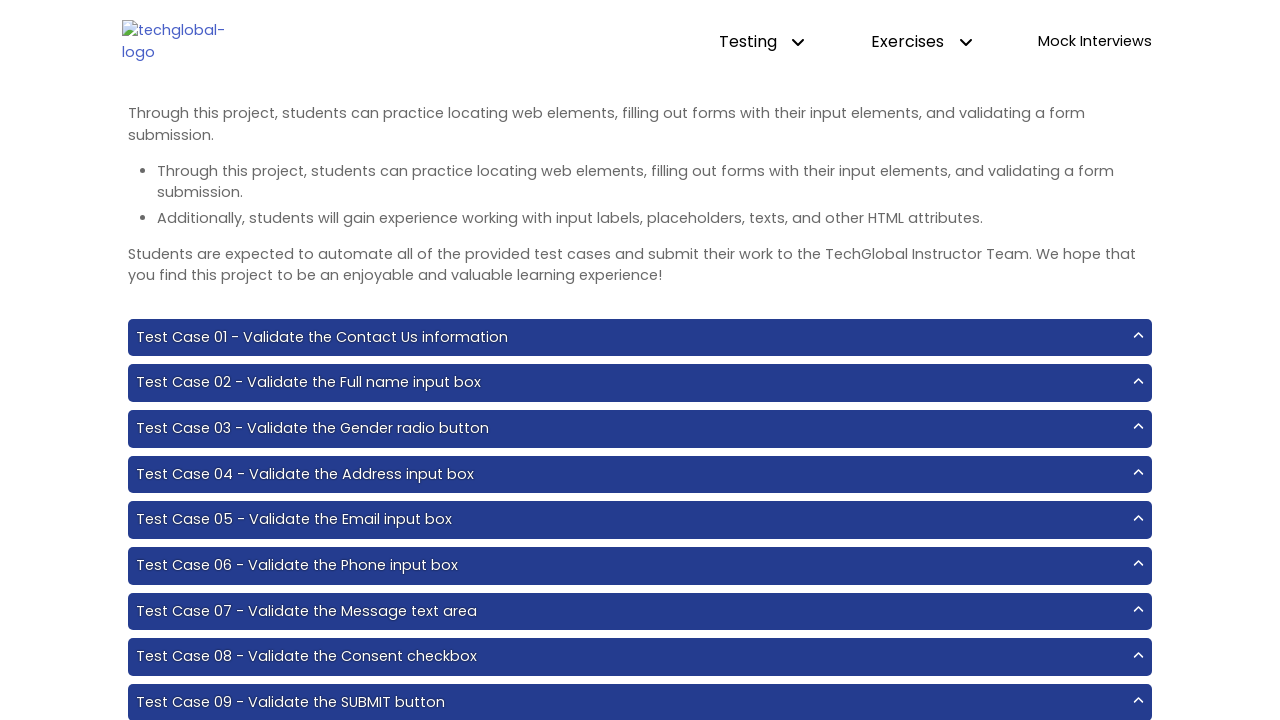

Verified gender option 2 label is enabled
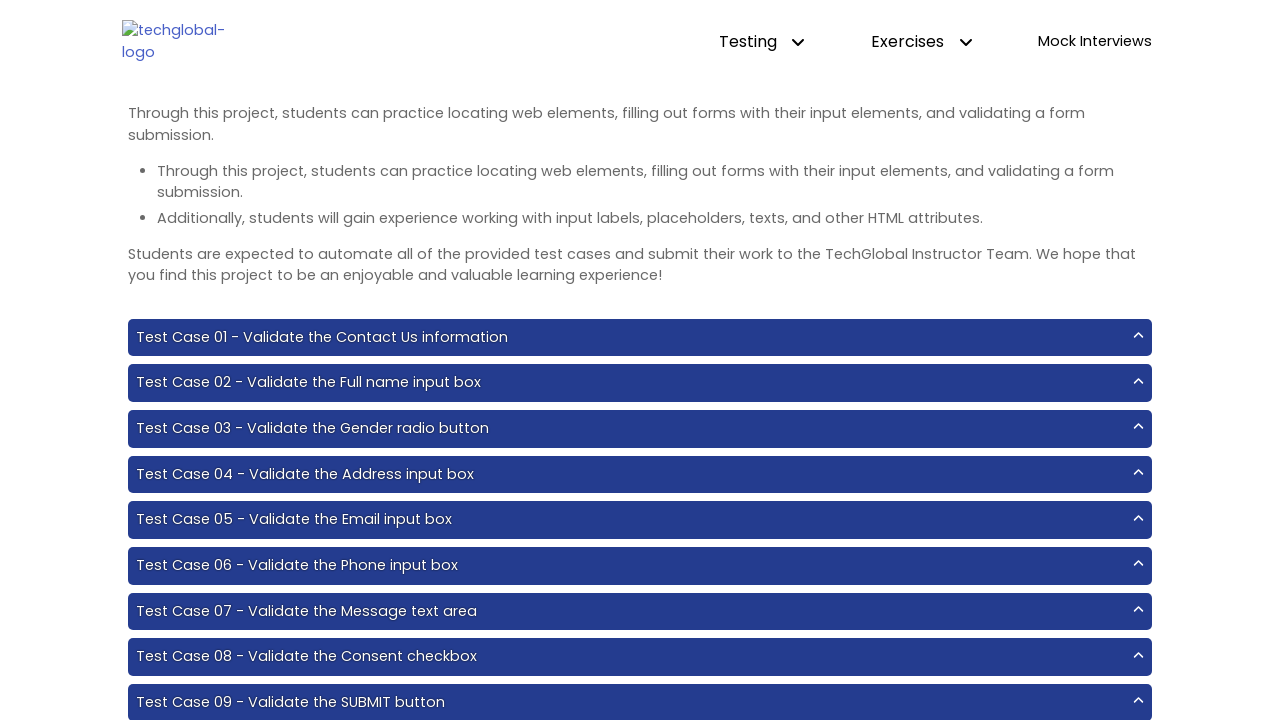

Verified gender option 2 is not initially checked
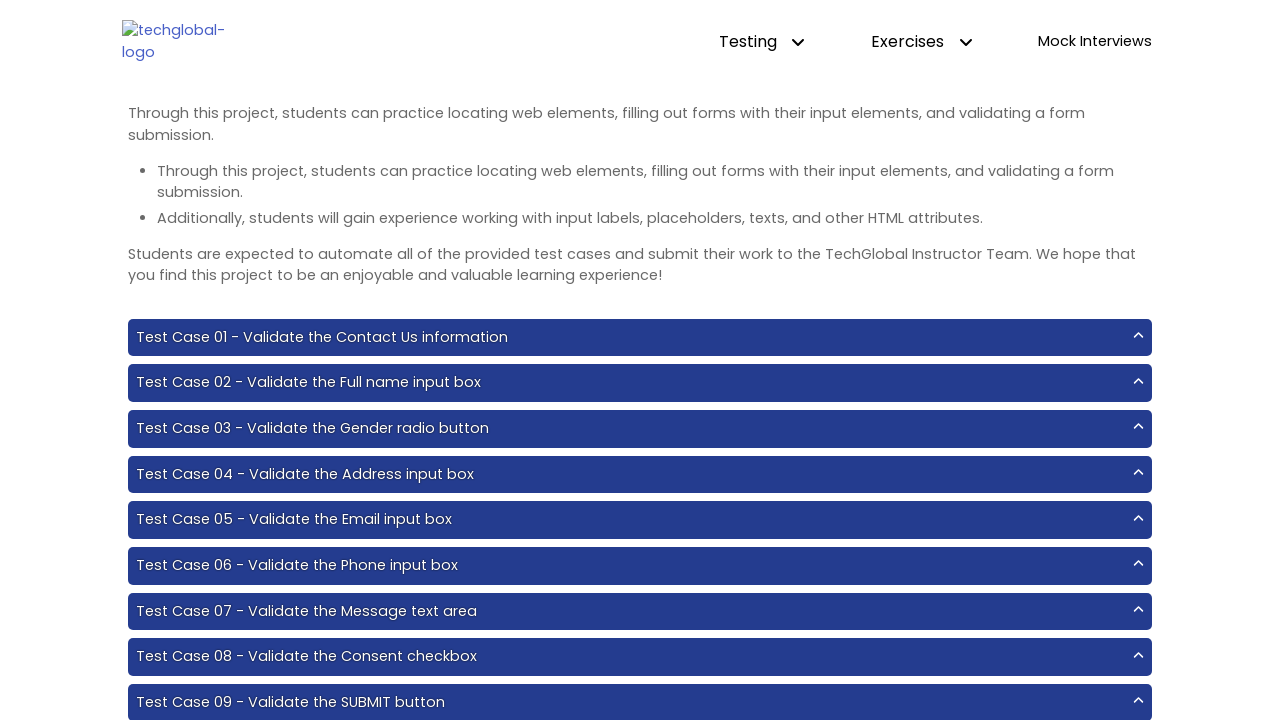

Verified gender option 3 label text is 'Prefer not to disclose'
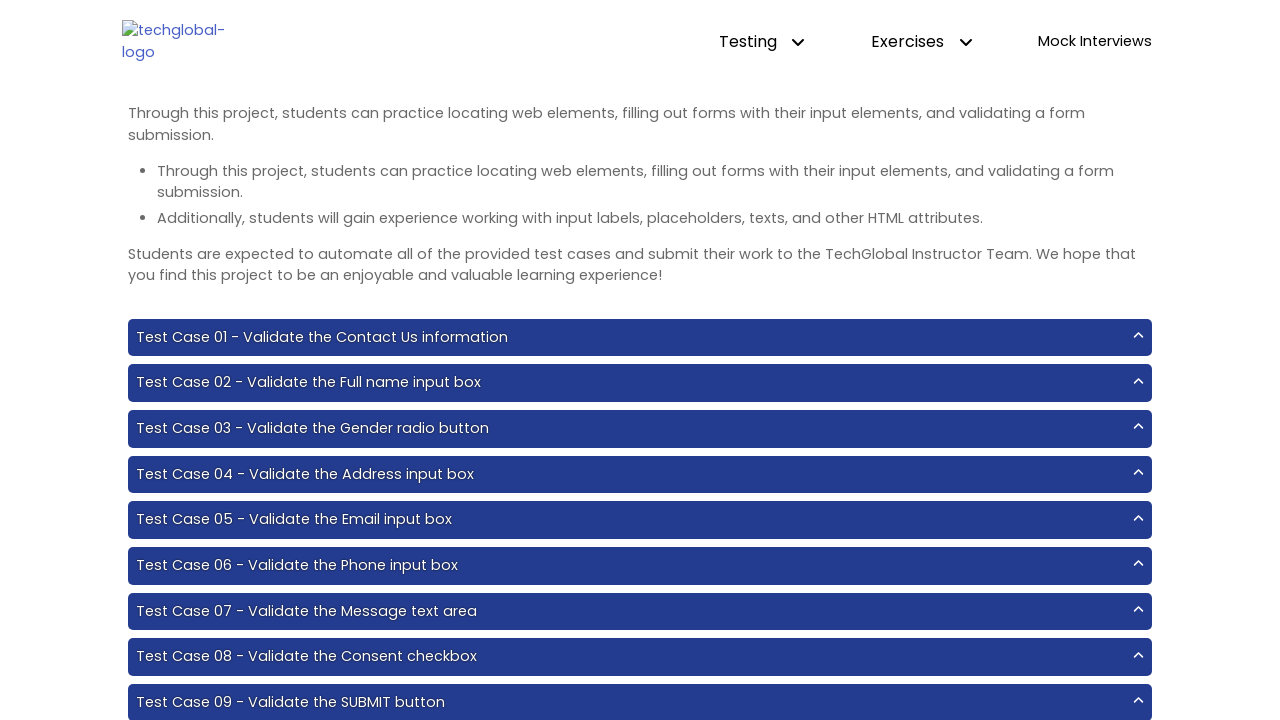

Verified gender option 3 label is enabled
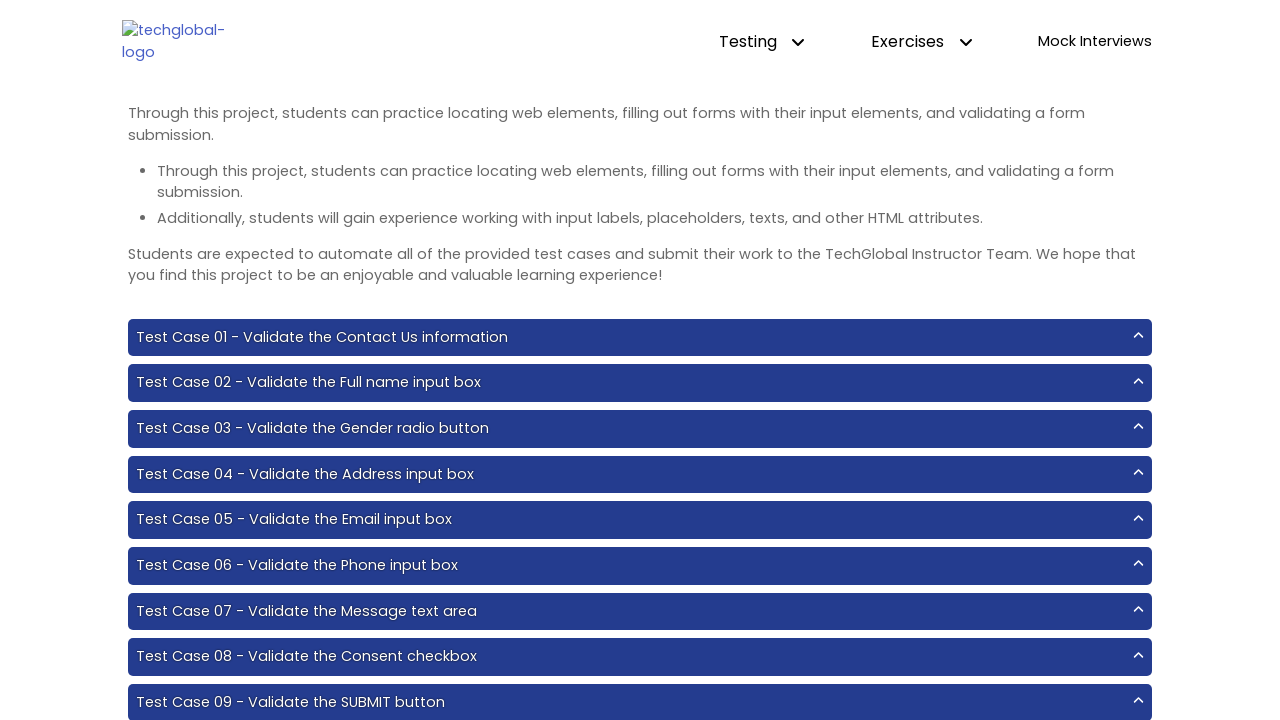

Verified gender option 3 is not initially checked
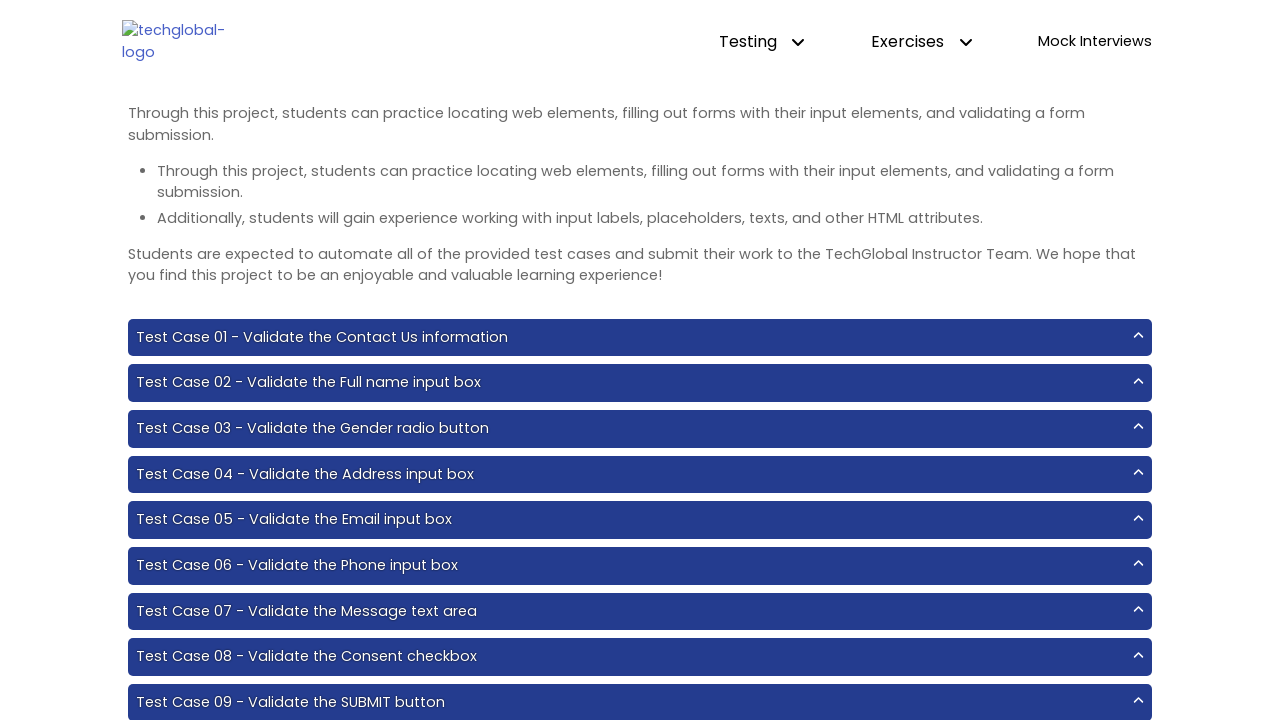

Clicked the first gender option (Male) at (182, 361) on input.mr-1 >> nth=0
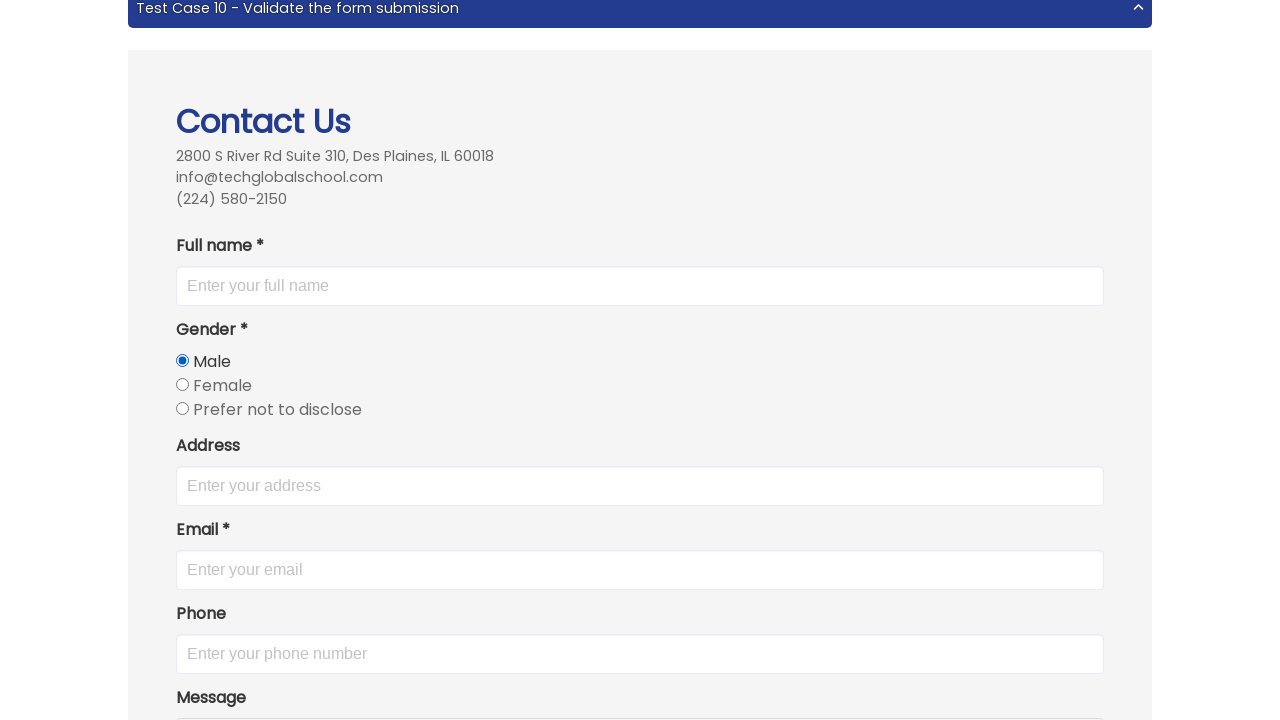

Verified first gender option is now checked
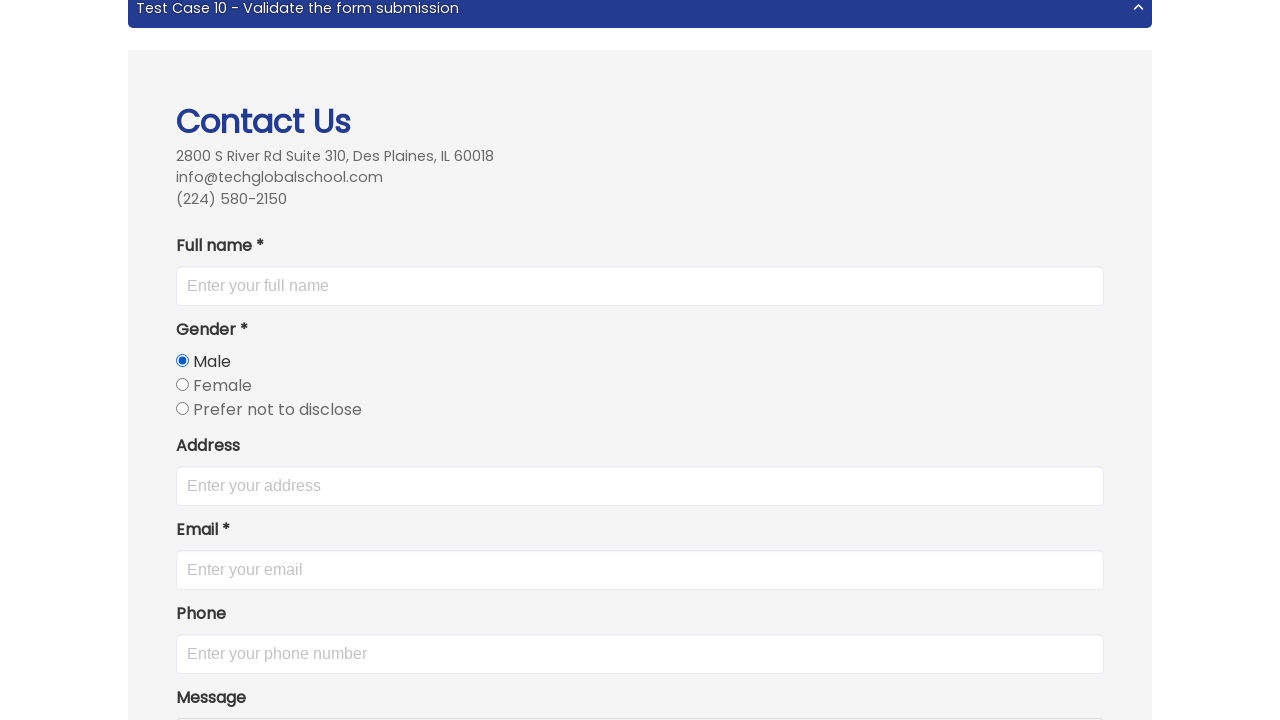

Verified second gender option is not checked
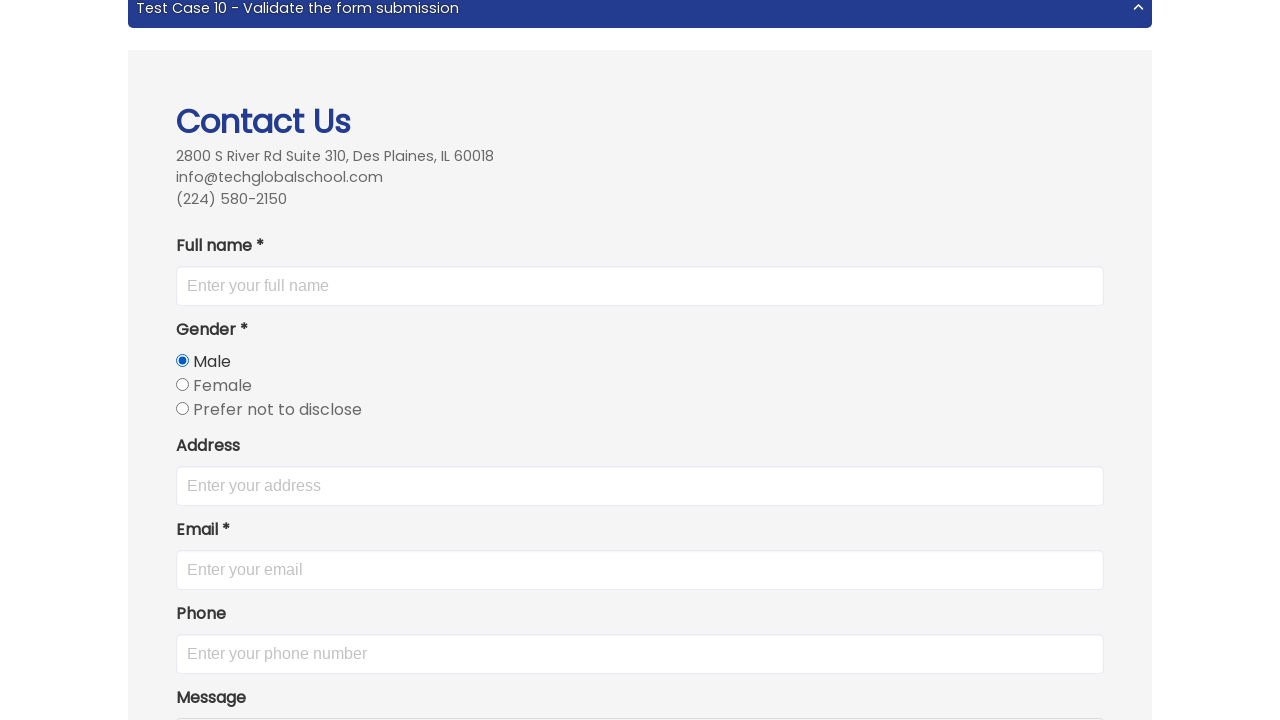

Verified third gender option is not checked
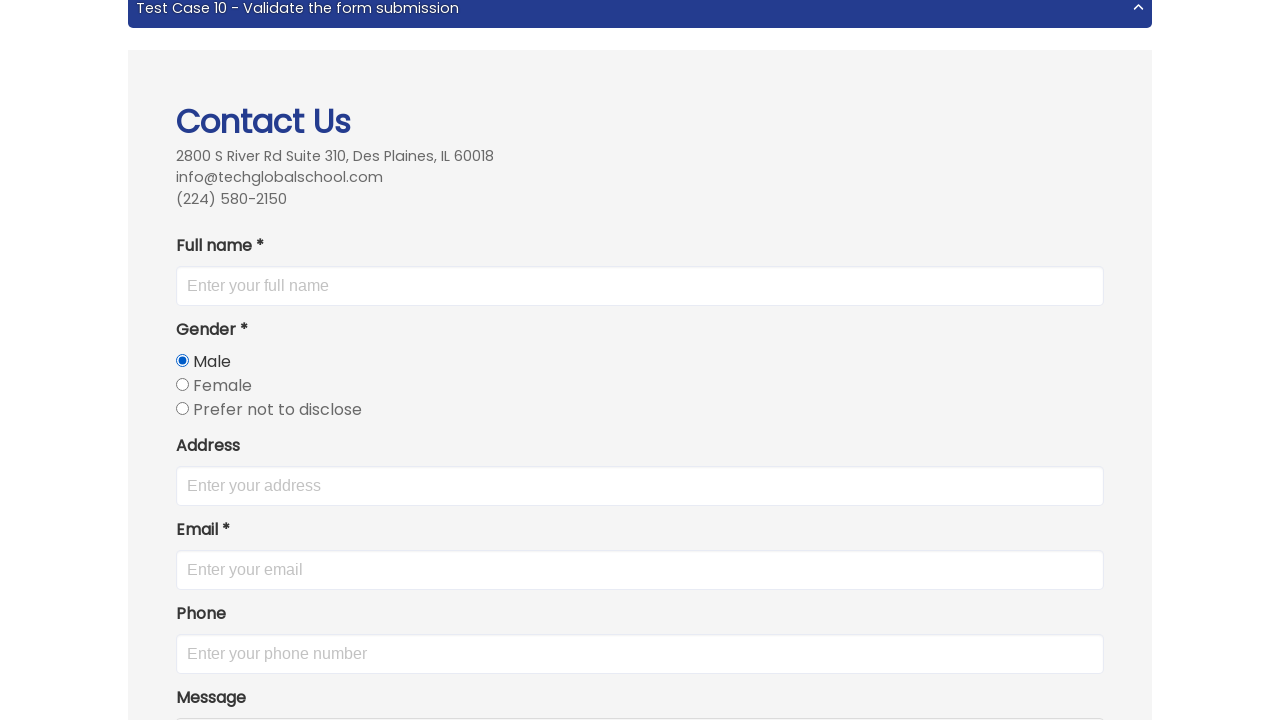

Clicked the second gender option (Female) at (182, 385) on input.mr-1 >> nth=1
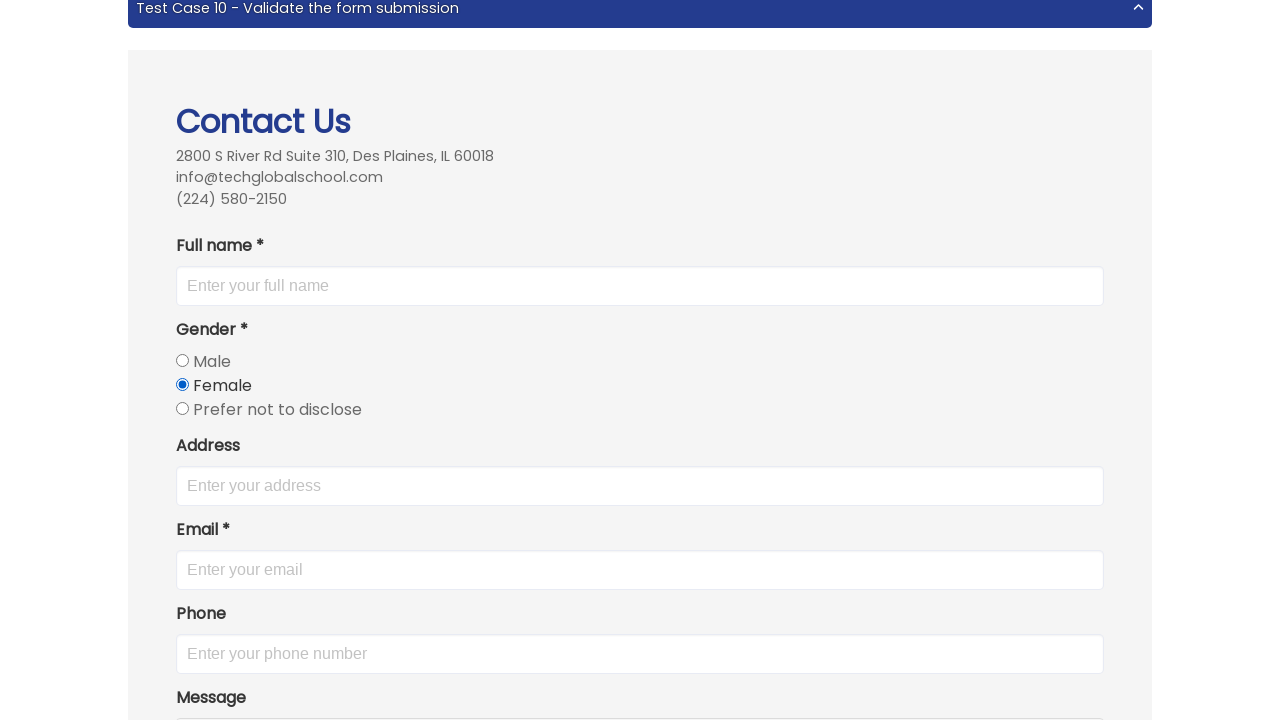

Verified first gender option is no longer checked
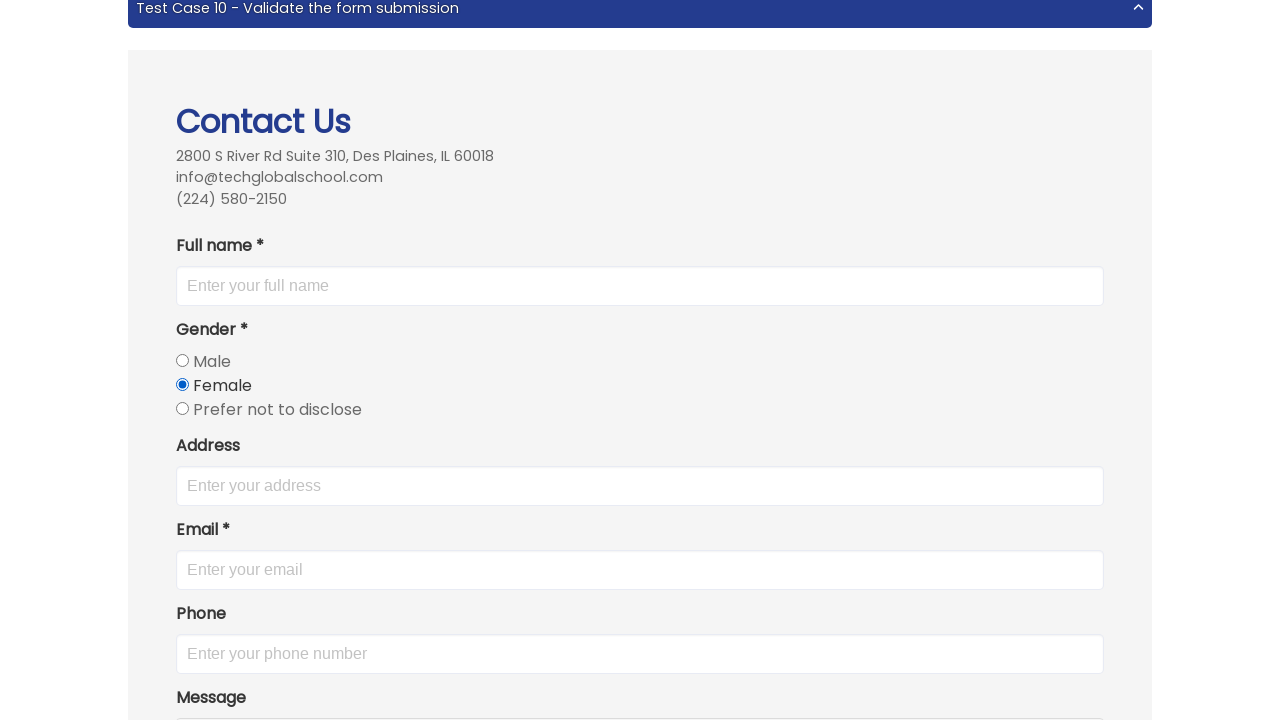

Verified second gender option is now checked
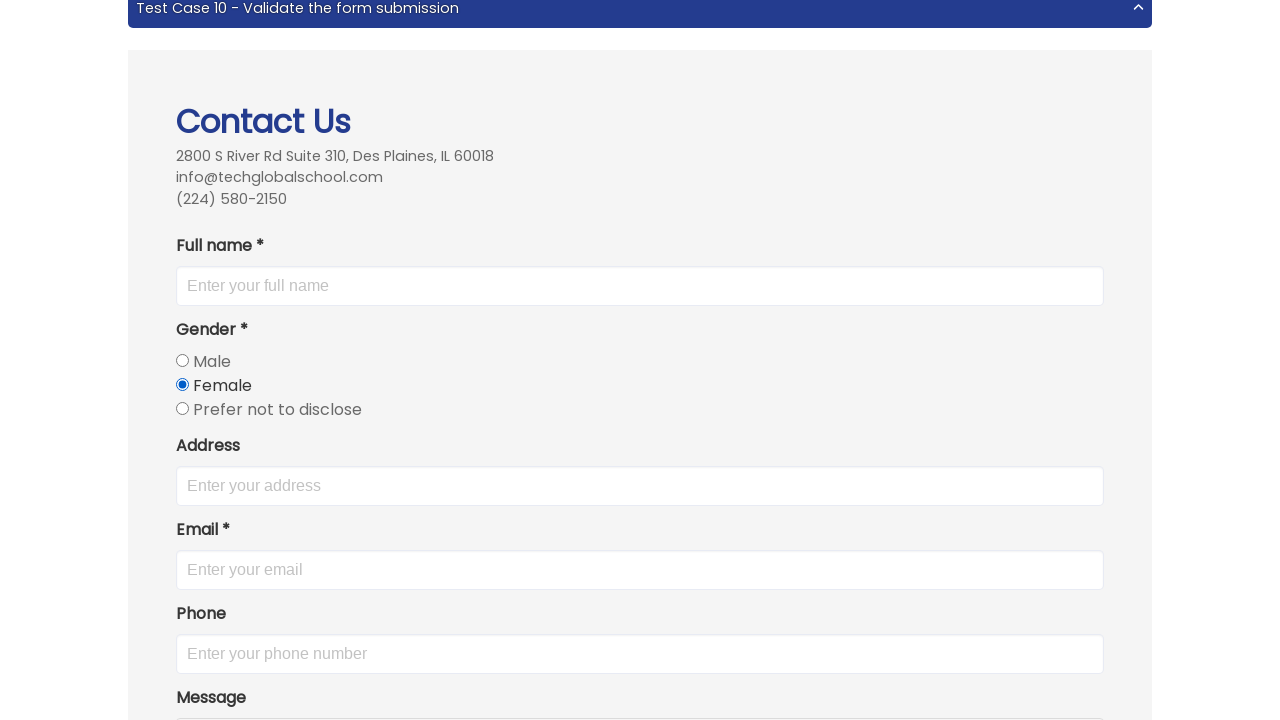

Verified third gender option is not checked
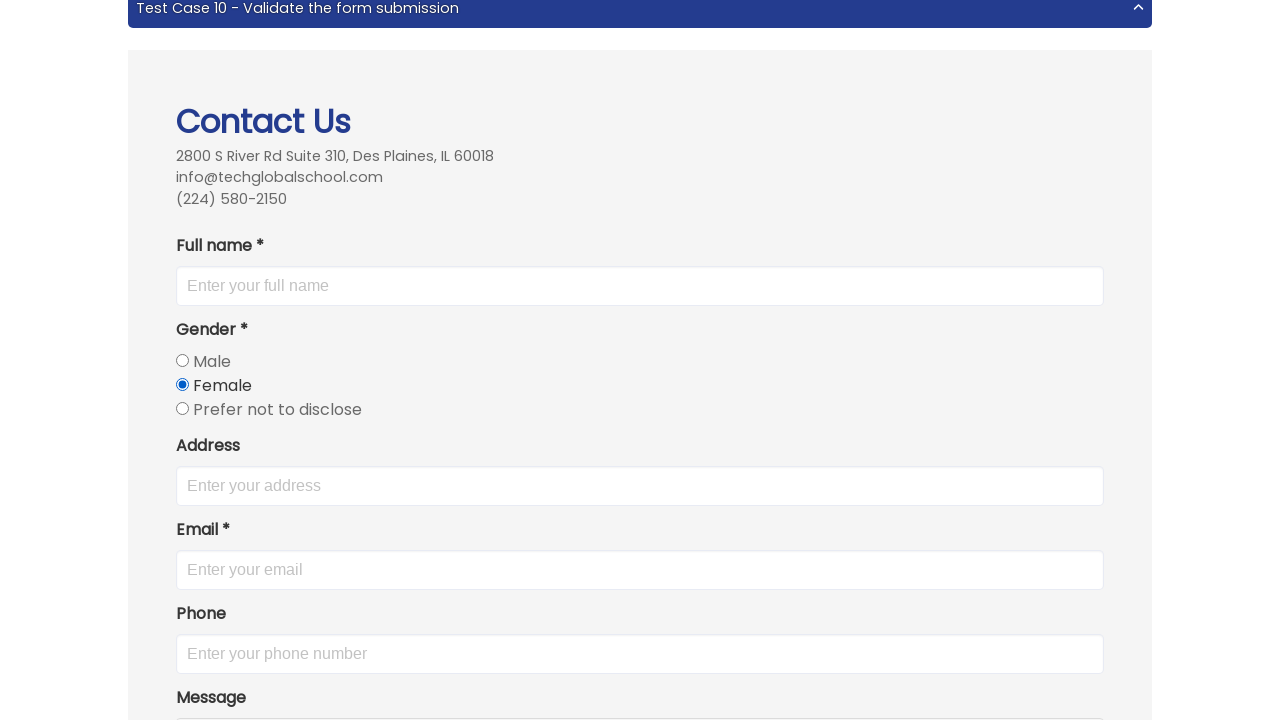

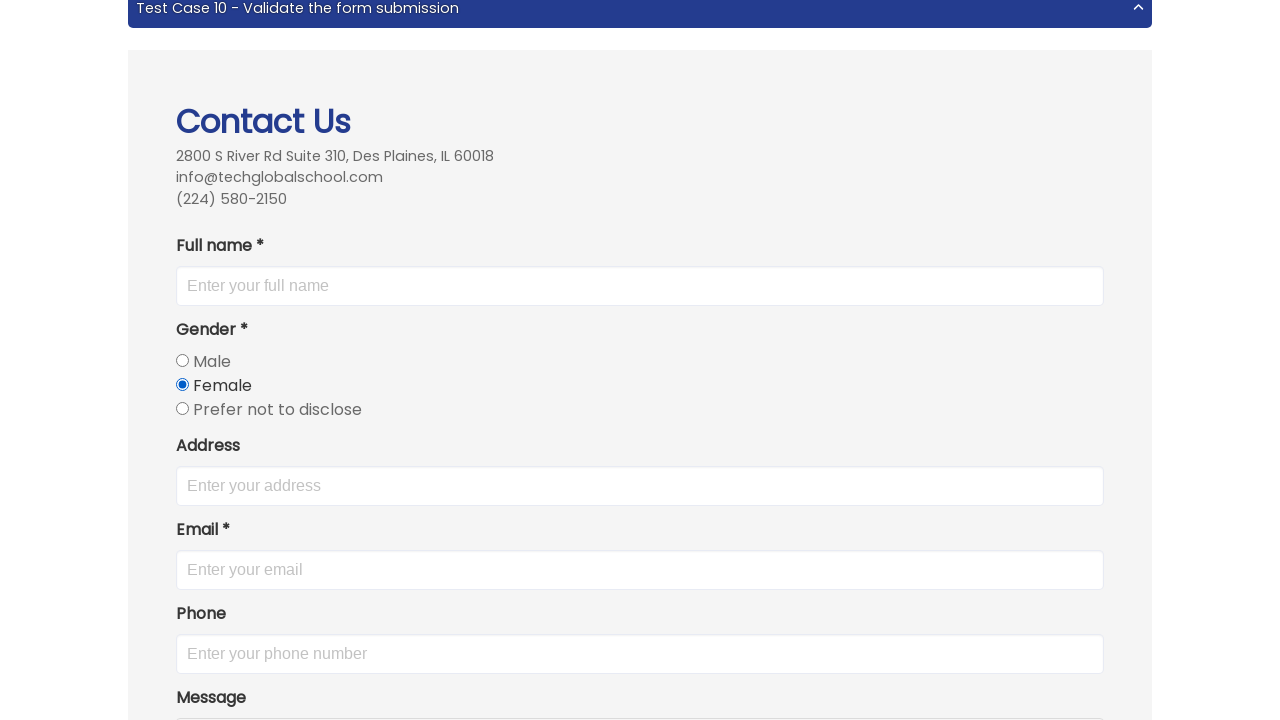